Navigates to a test practice website and clicks on a link that opens a popup window

Starting URL: http://omayo.blogspot.com/

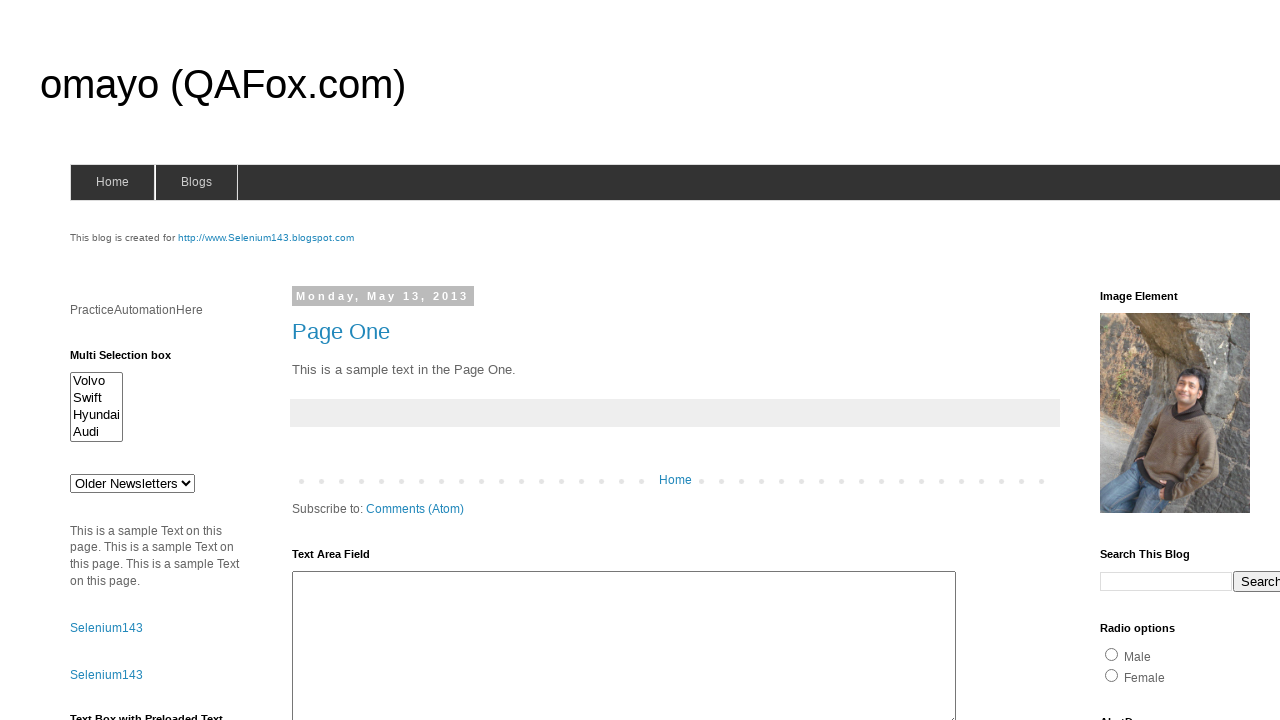

Navigated to http://omayo.blogspot.com/
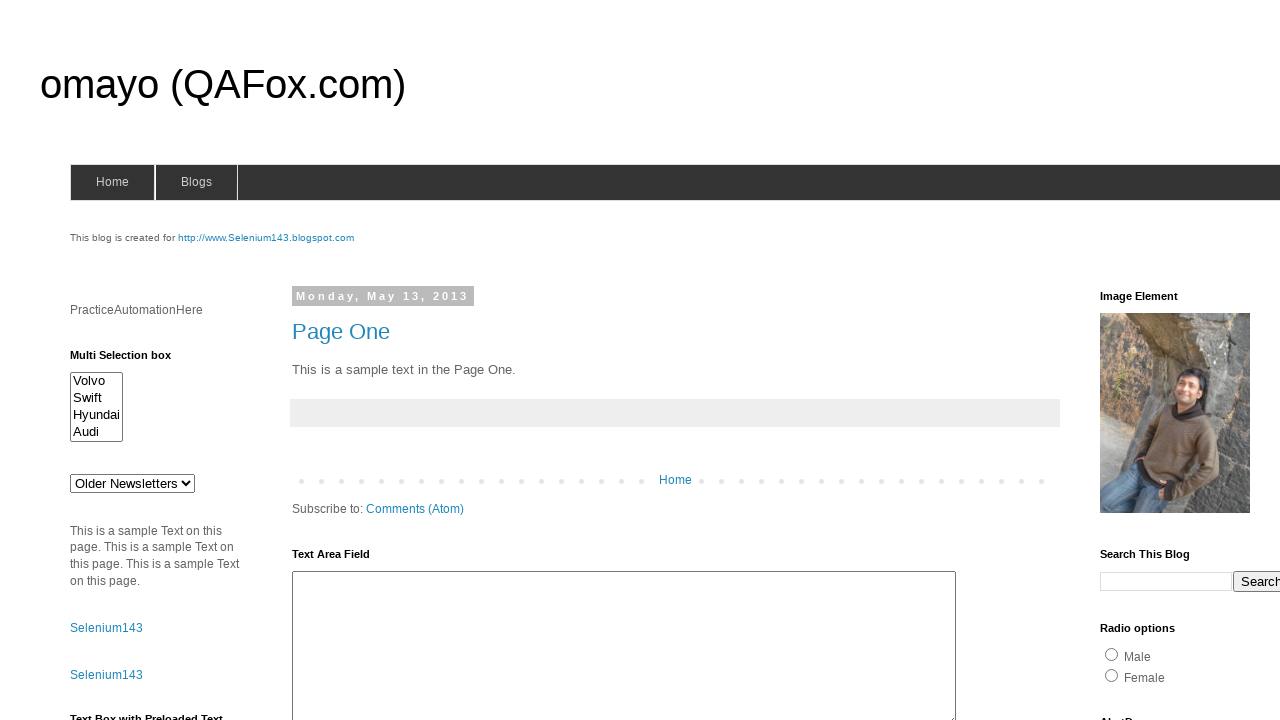

Clicked on 'Open a popup window' link at (132, 360) on text=Open a popup window
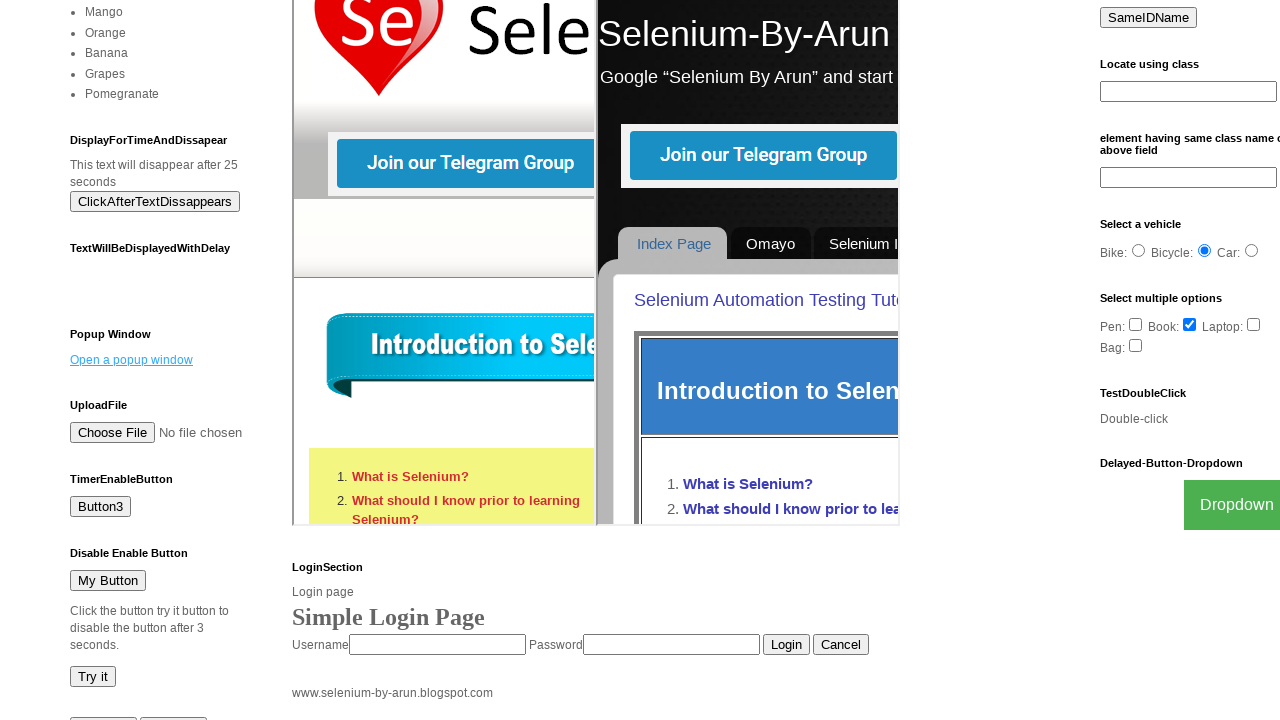

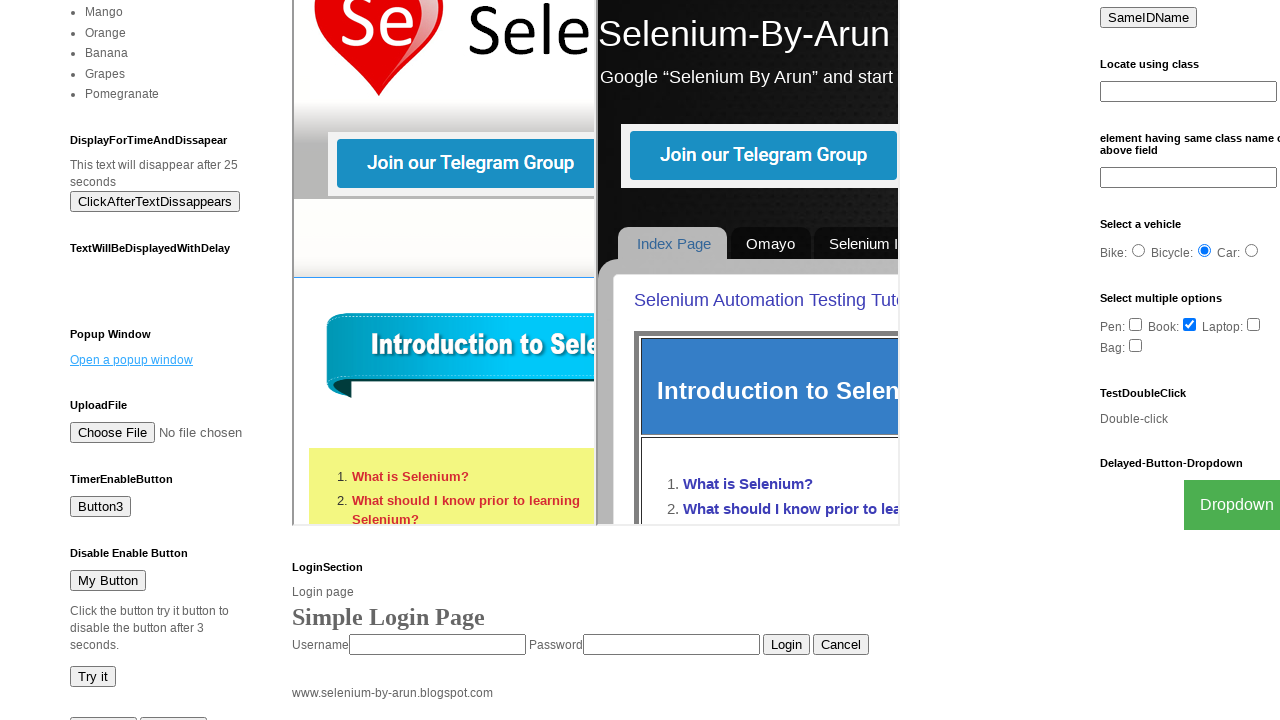